Tests the text box form on demoqa.com by filling in user information fields (full name, email, current address, permanent address), submitting the form, and verifying the submitted data is displayed correctly.

Starting URL: https://demoqa.com/text-box

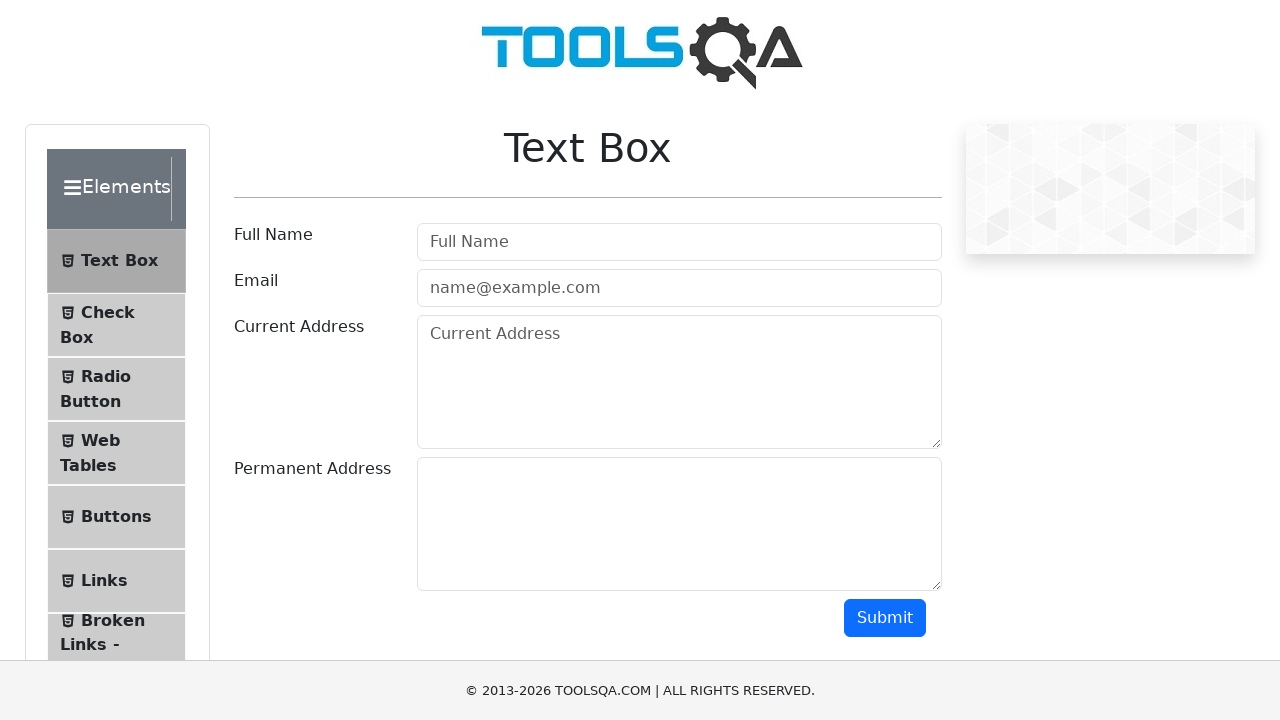

Filled Full Name field with 'Michael Thompson' on #userName
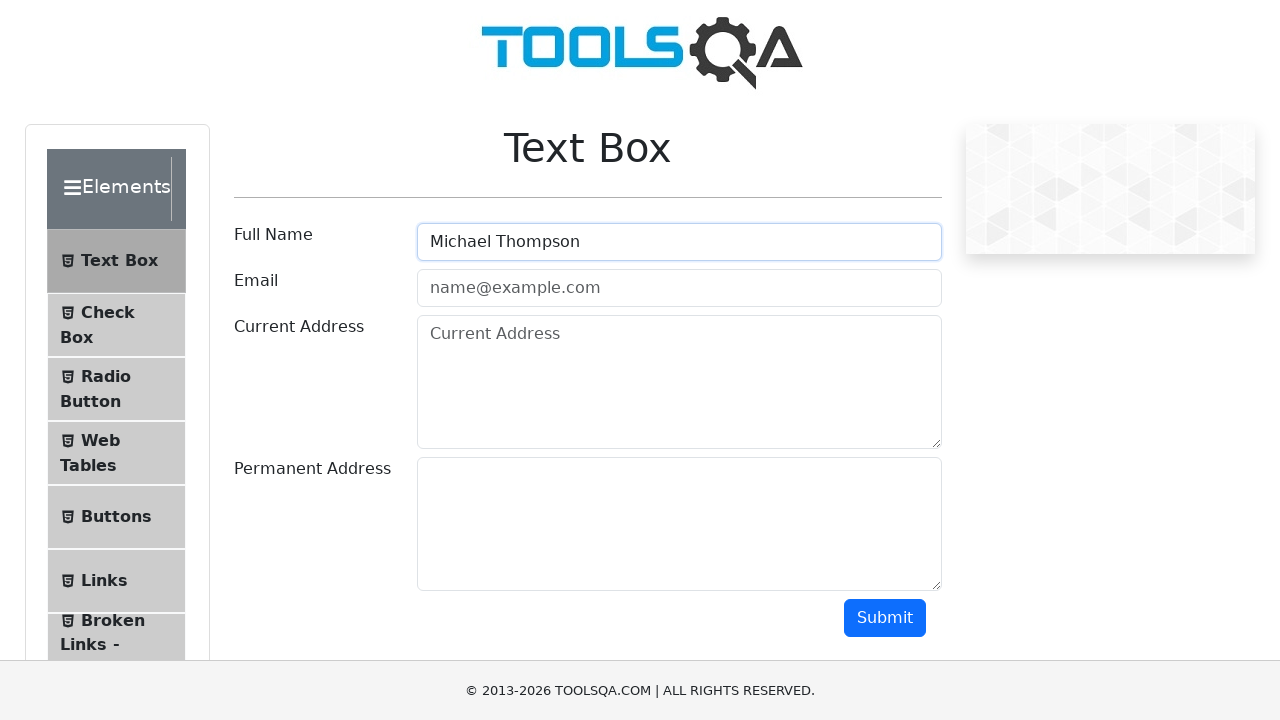

Filled Email field with 'michael.thompson@testmail.com' on #userEmail
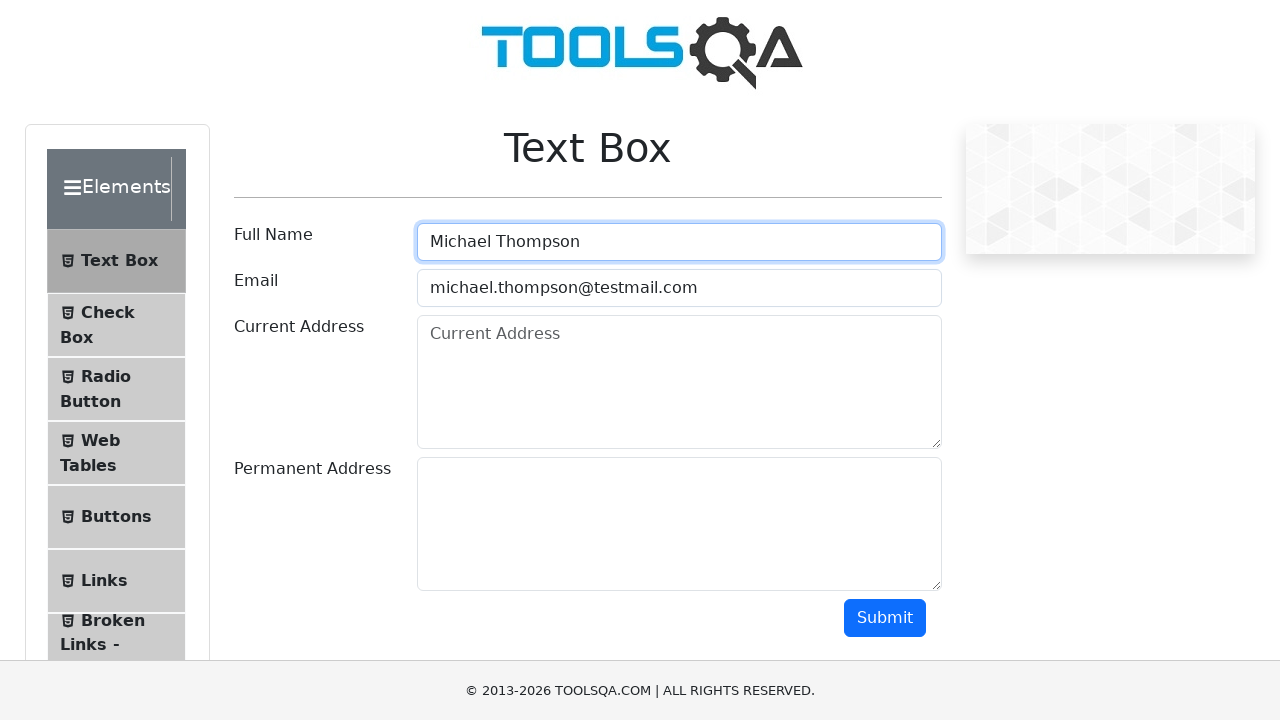

Filled Current Address field with '742 Evergreen Terrace, Springfield, IL 62701' on #currentAddress
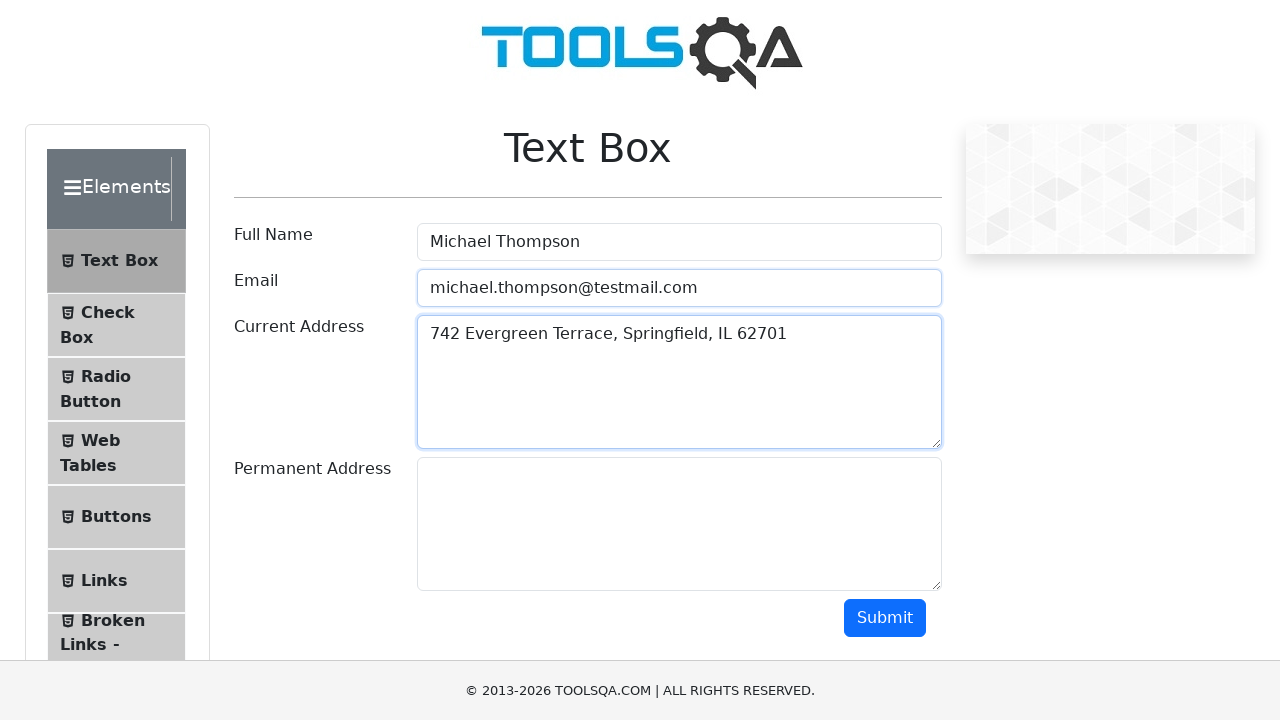

Filled Permanent Address field with '123 Oak Street, Chicago, IL 60601' on #permanentAddress
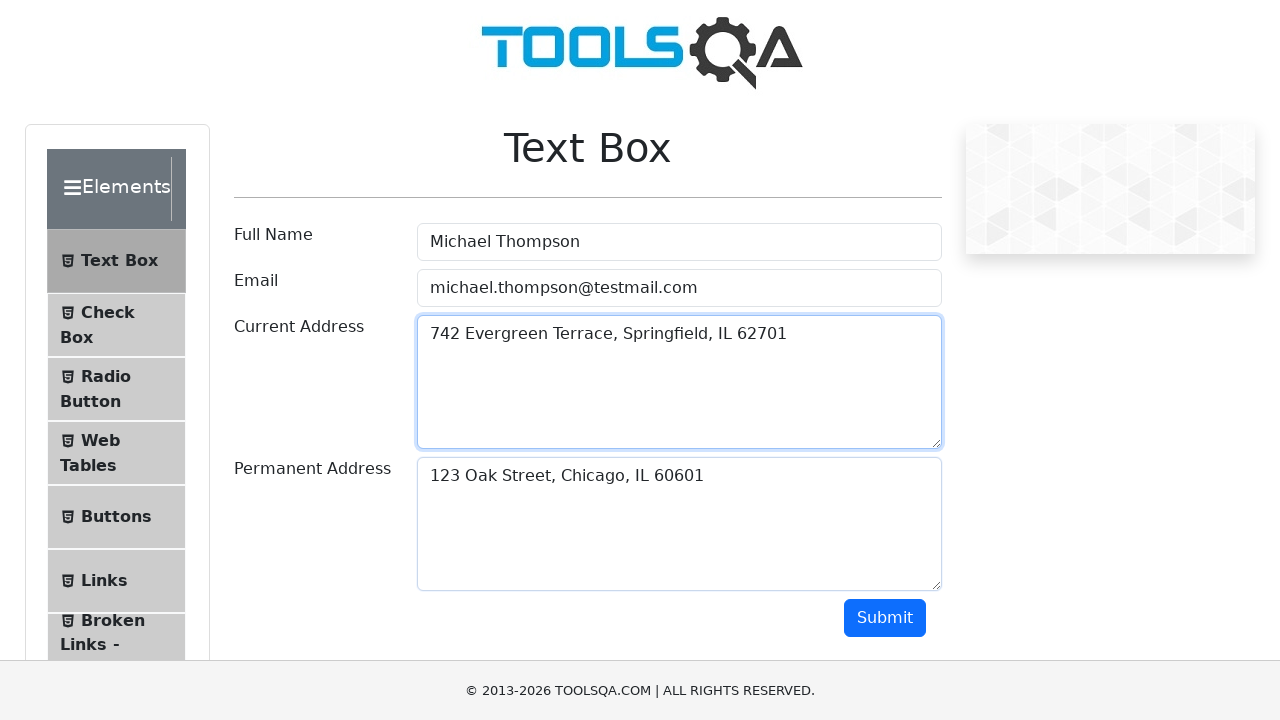

Clicked Submit button to submit the text box form at (885, 618) on #submit
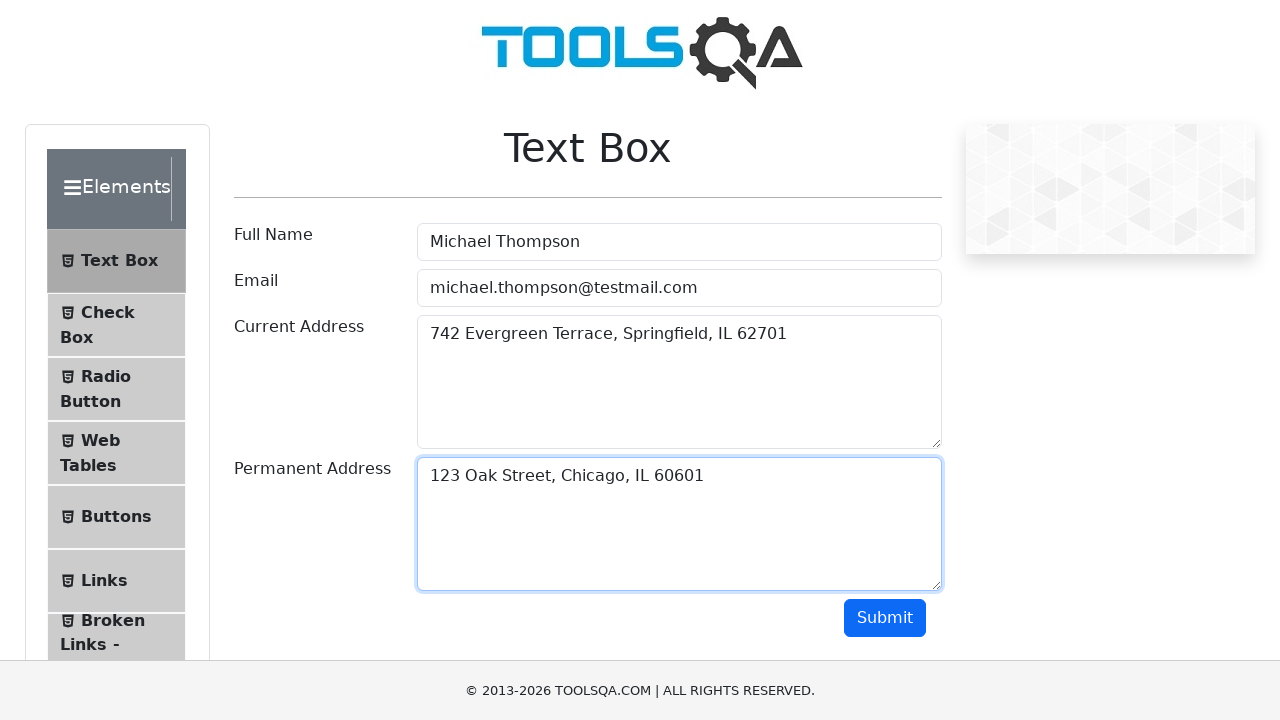

Output section loaded and became visible
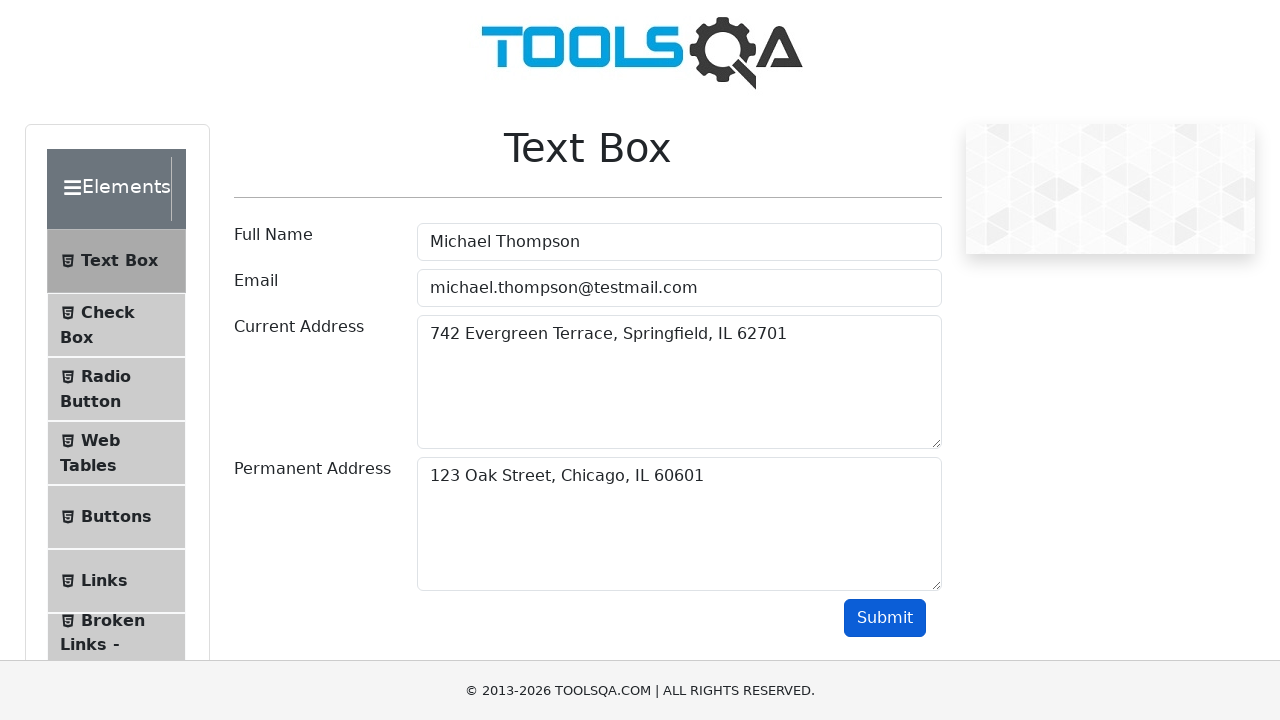

Name field in output section is visible
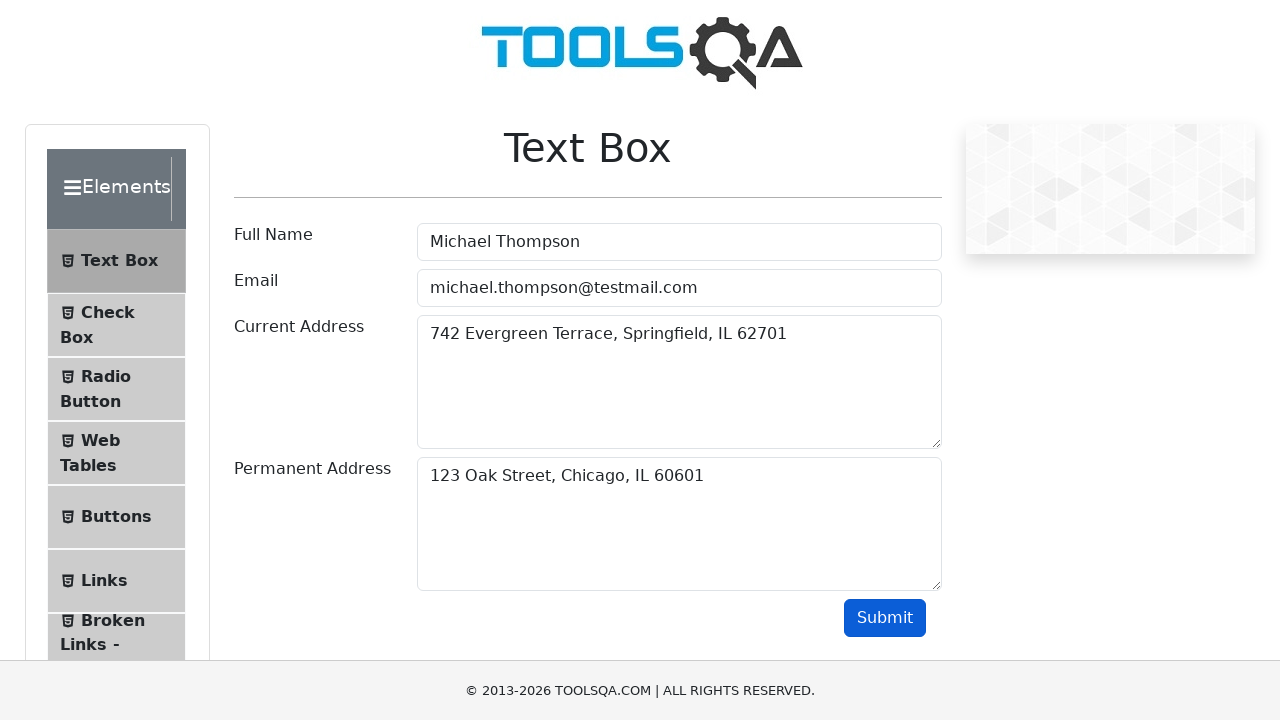

Email field in output section is visible
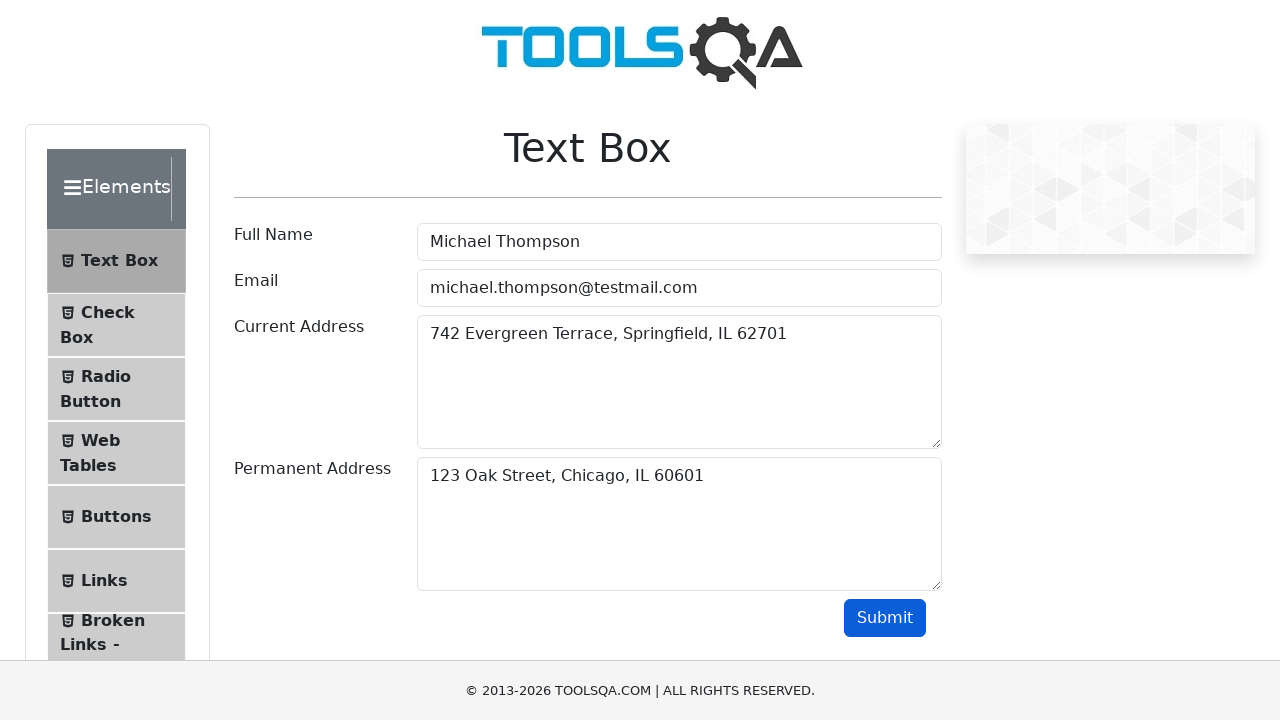

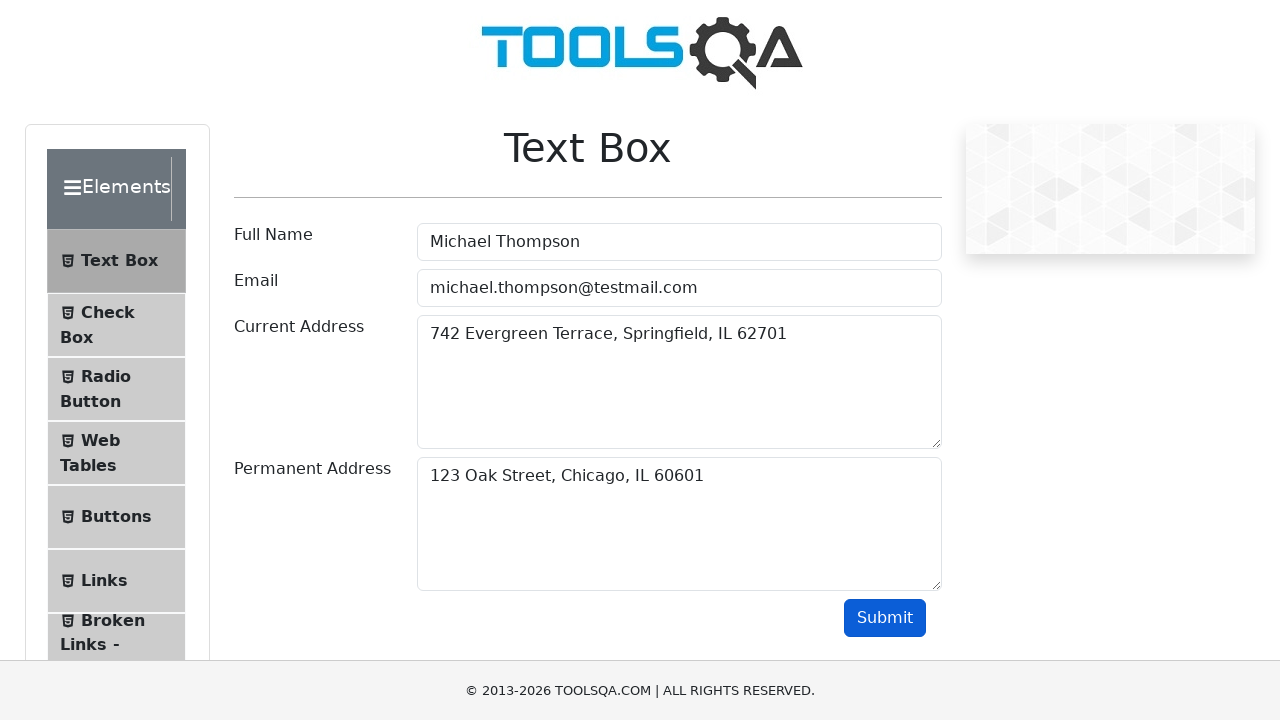